Opens the NDTV news website and waits for the page to load

Starting URL: https://www.ndtv.com

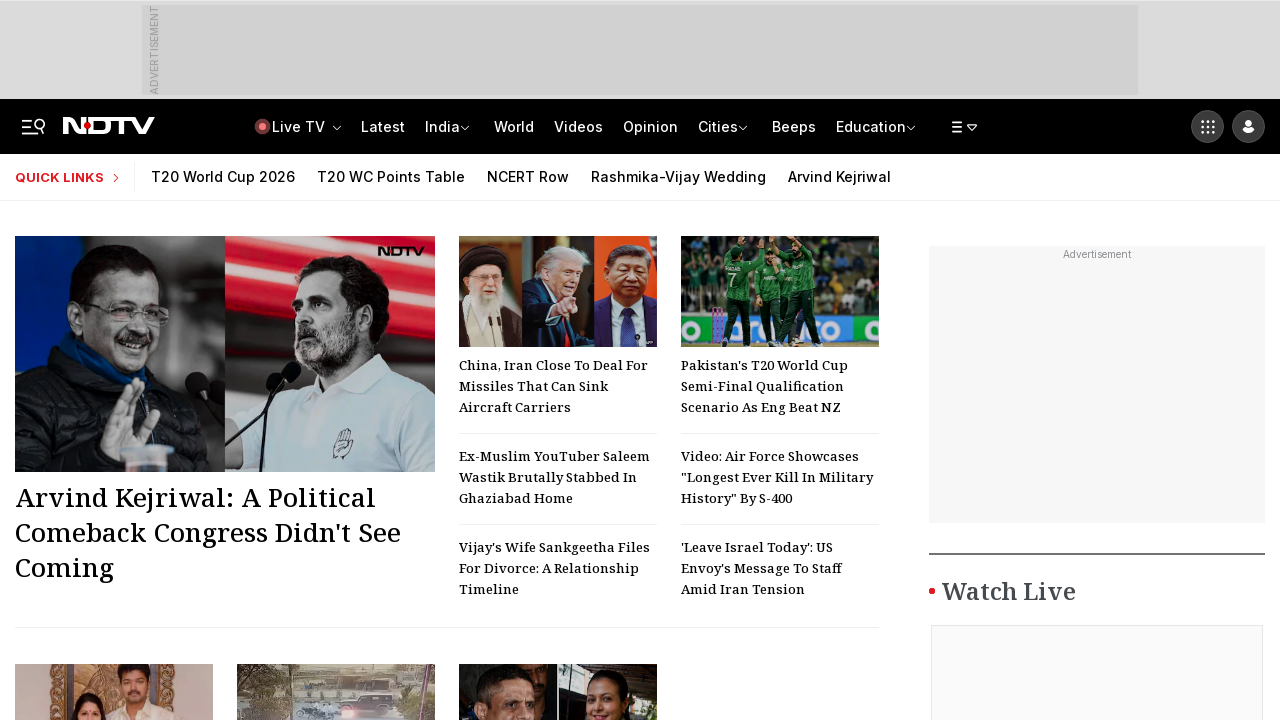

Waited for NDTV news website DOM to fully load
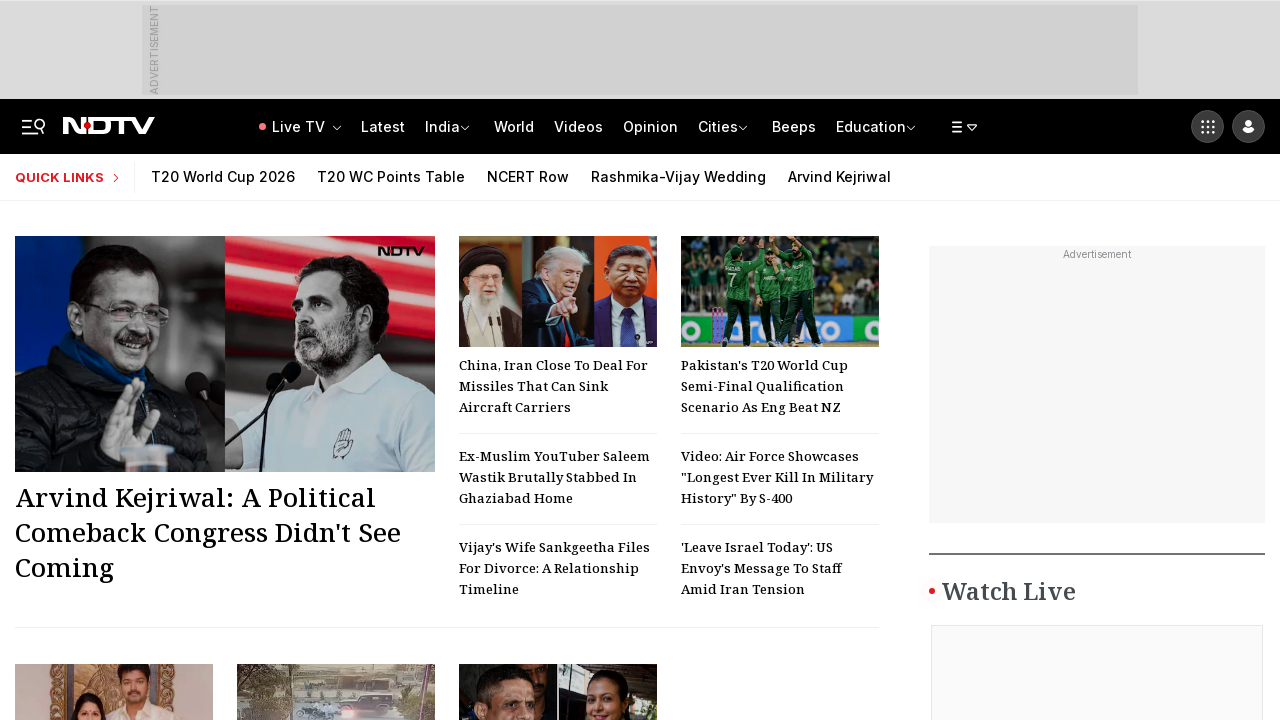

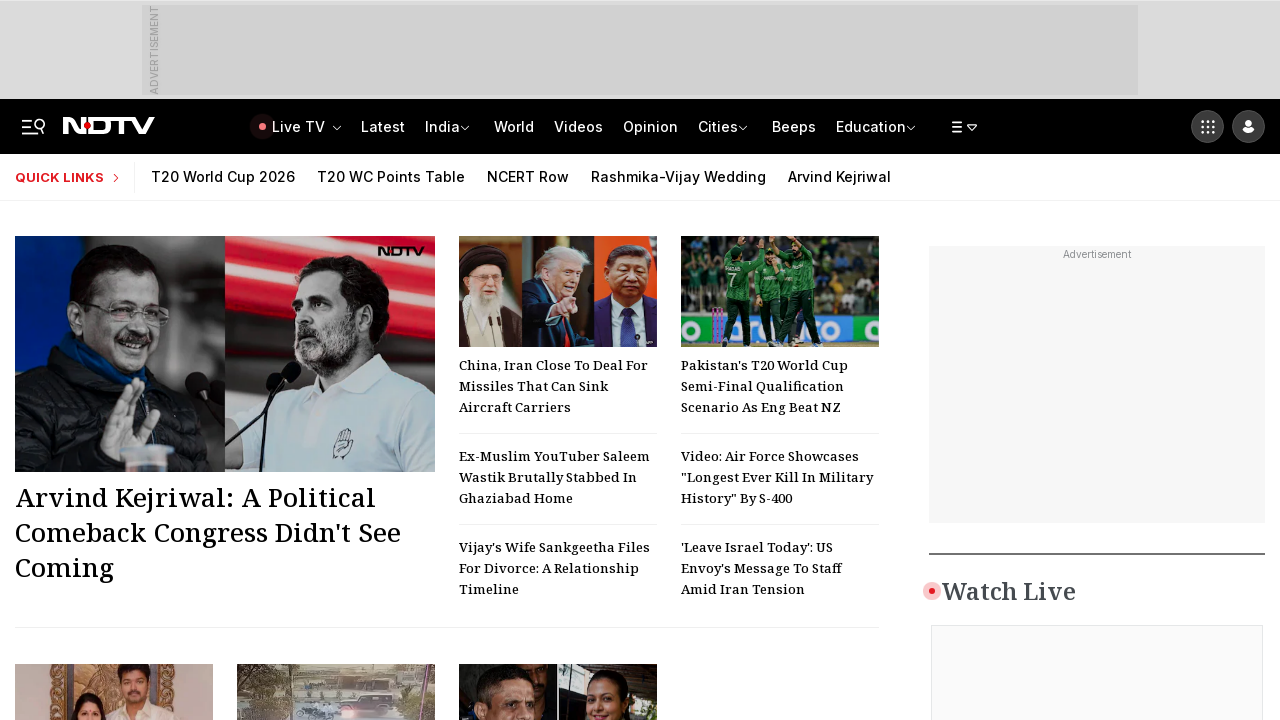